Navigates to the Swarthmore College course catalog departments page and clicks on the first department link to access its detailed page.

Starting URL: https://catalog.swarthmore.edu/content.php?catoid=7&navoid=194

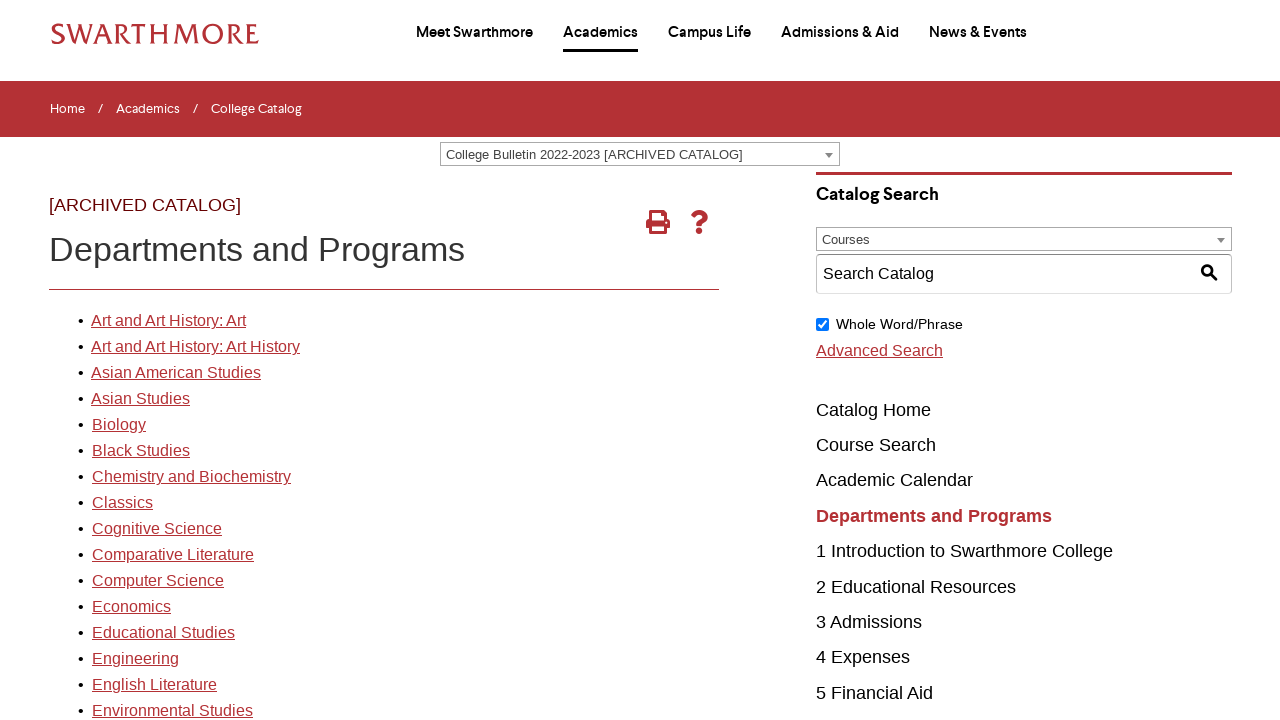

Departments page loaded - gateway-page selector found
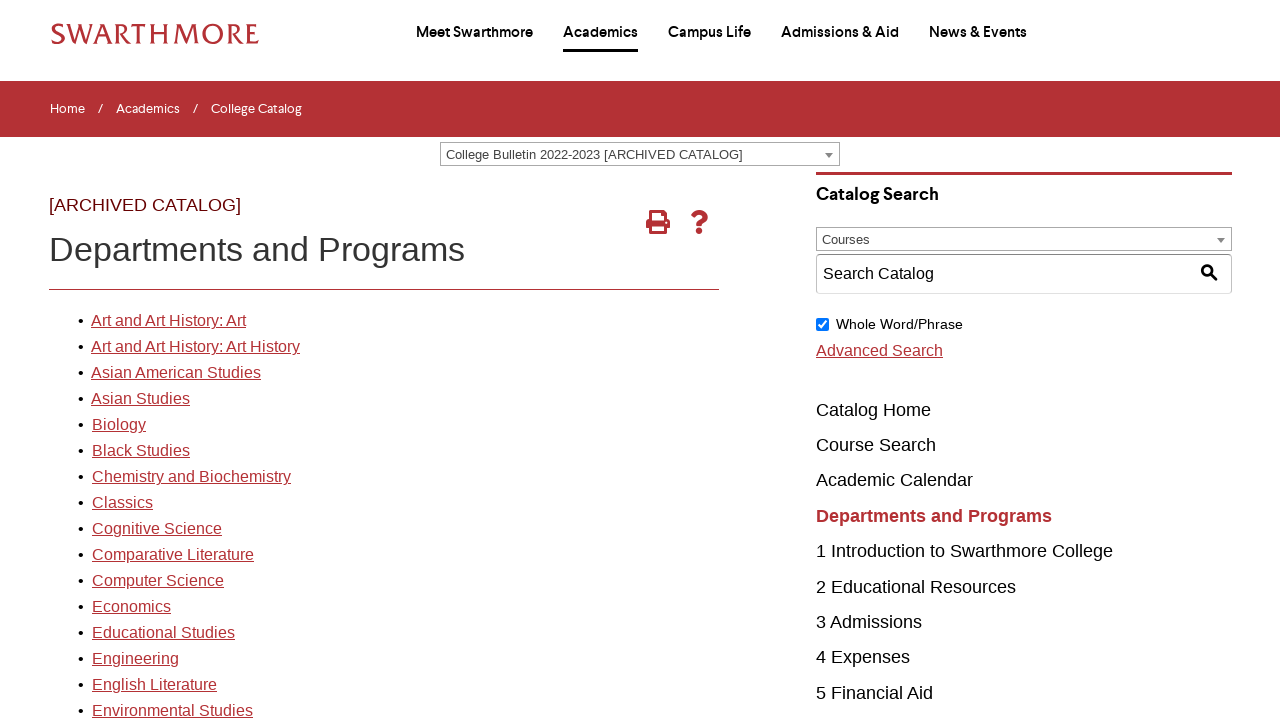

Clicked on the first department link at (168, 321) on xpath=//*[@id='gateway-page']/body/table/tbody/tr[3]/td[1]/table/tbody/tr[2]/td[
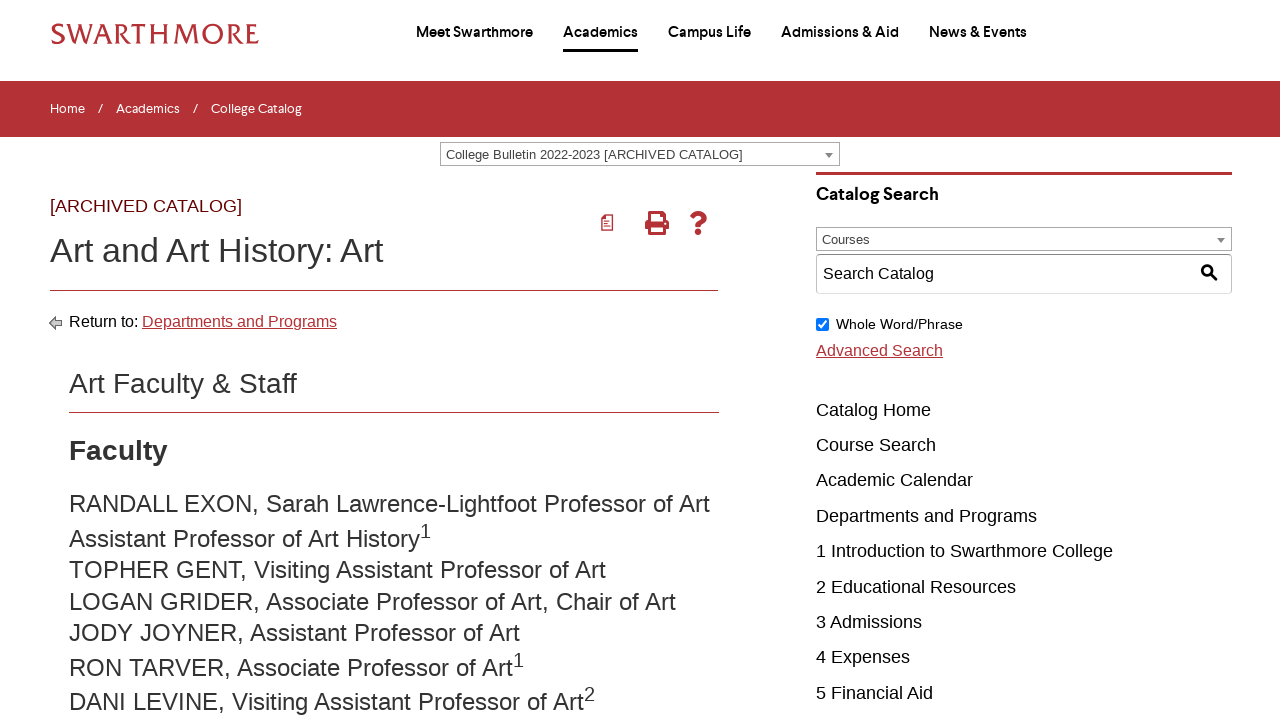

Department page loaded - network idle state reached
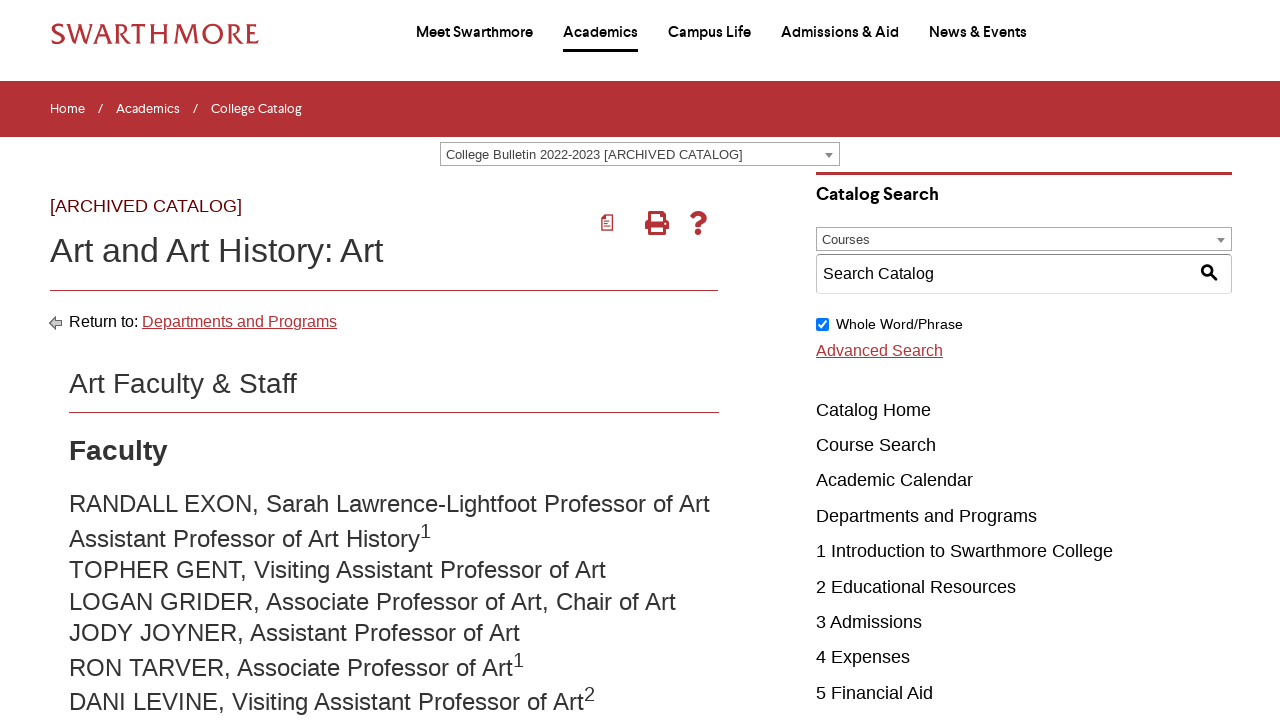

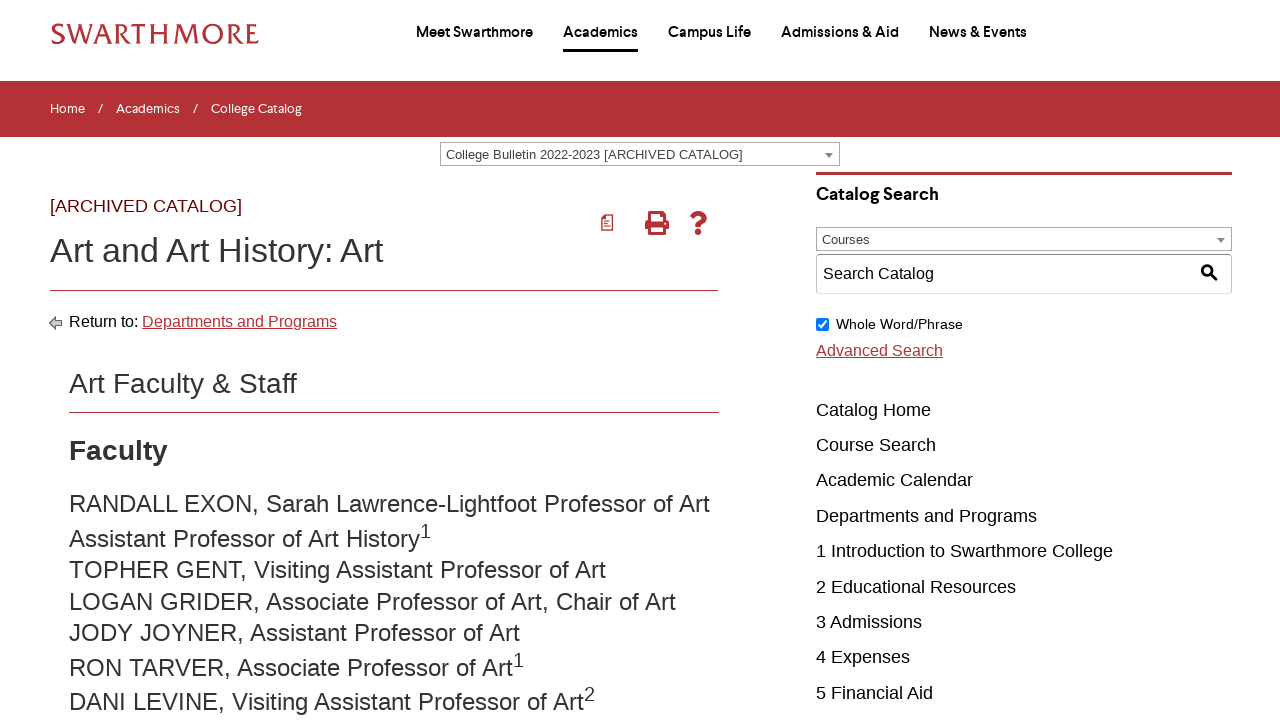